Searches the jRCT (Japan Registry of Clinical Trials) website by entering a disease name and keyword, checking the "recruiting" checkbox, and submitting the search form to view clinical trial results.

Starting URL: https://jrct.mhlw.go.jp/search

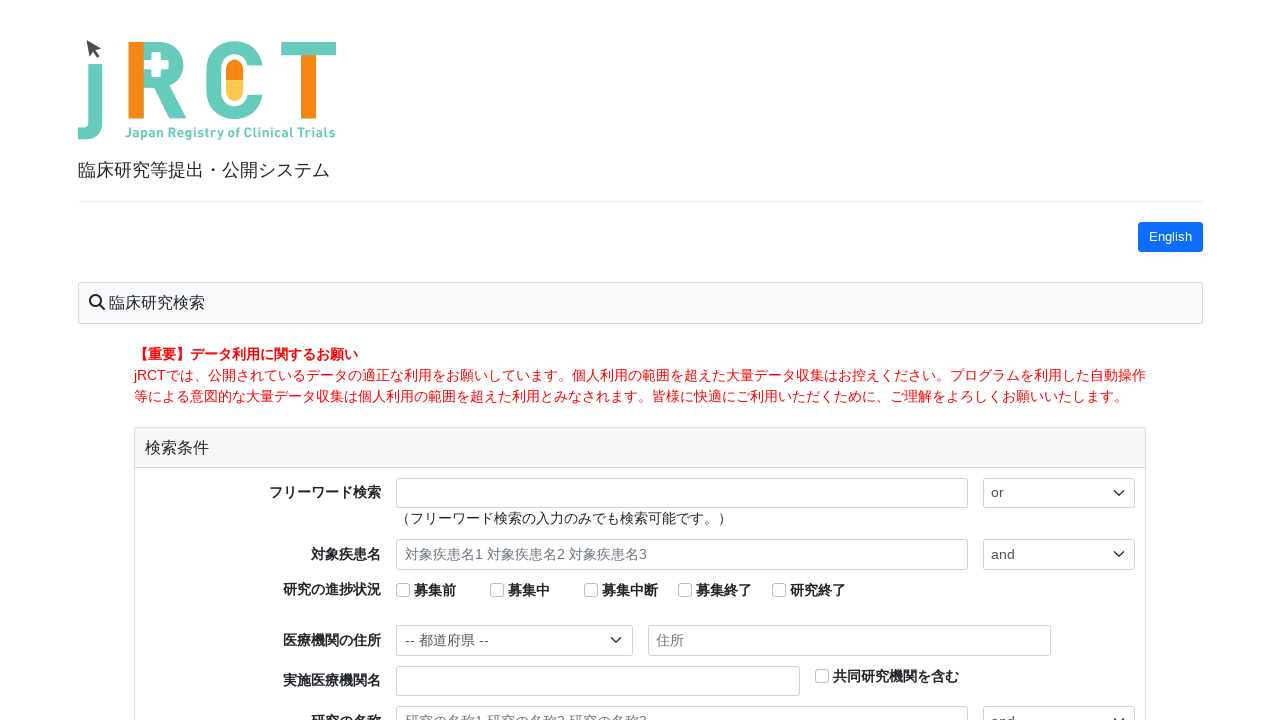

Filled disease name field with '肺がん' (lung cancer) on #reg-plobrem-1
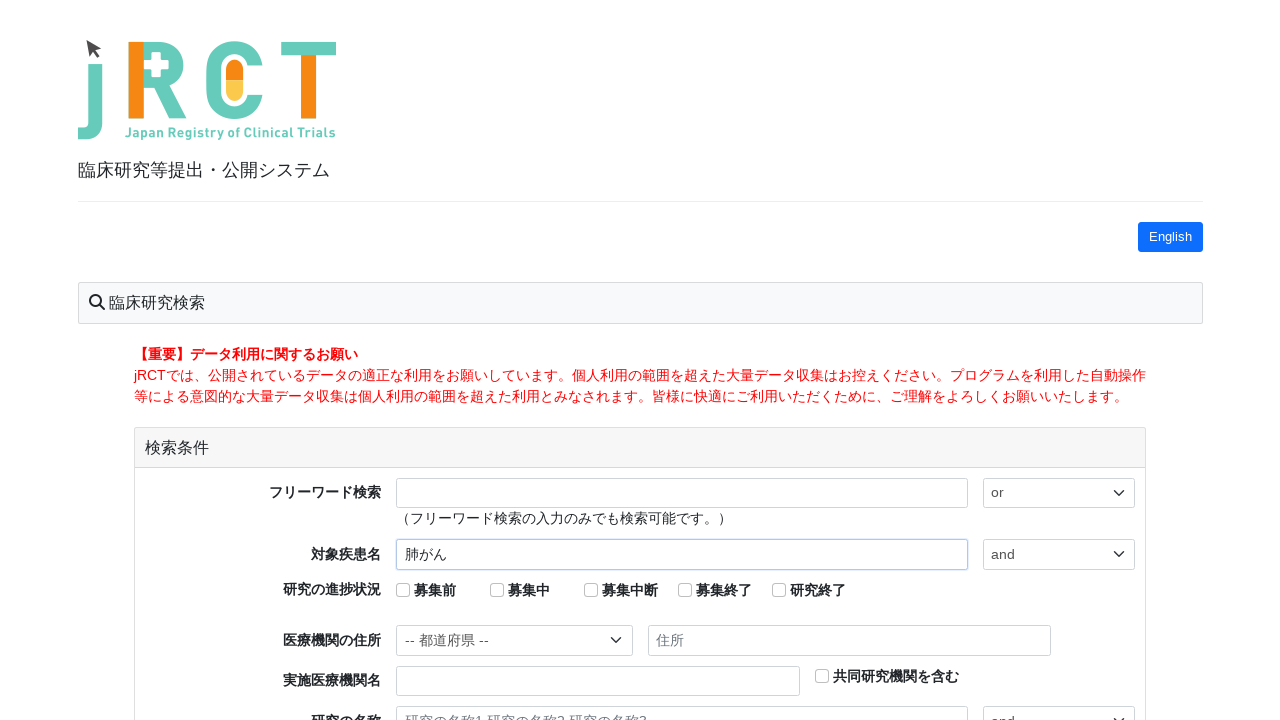

Filled free keyword field with 'EGFR' on #demo-1
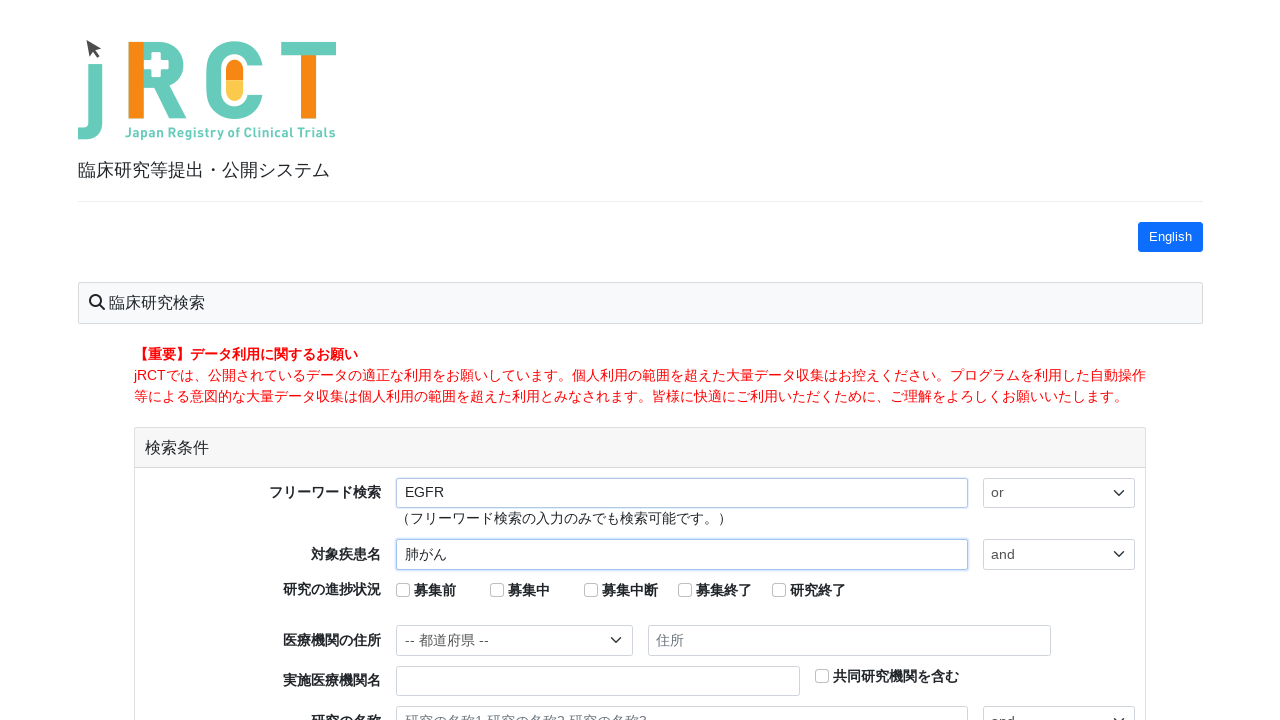

Checked the 'recruiting' checkbox at (497, 590) on #reg-recruitment-2
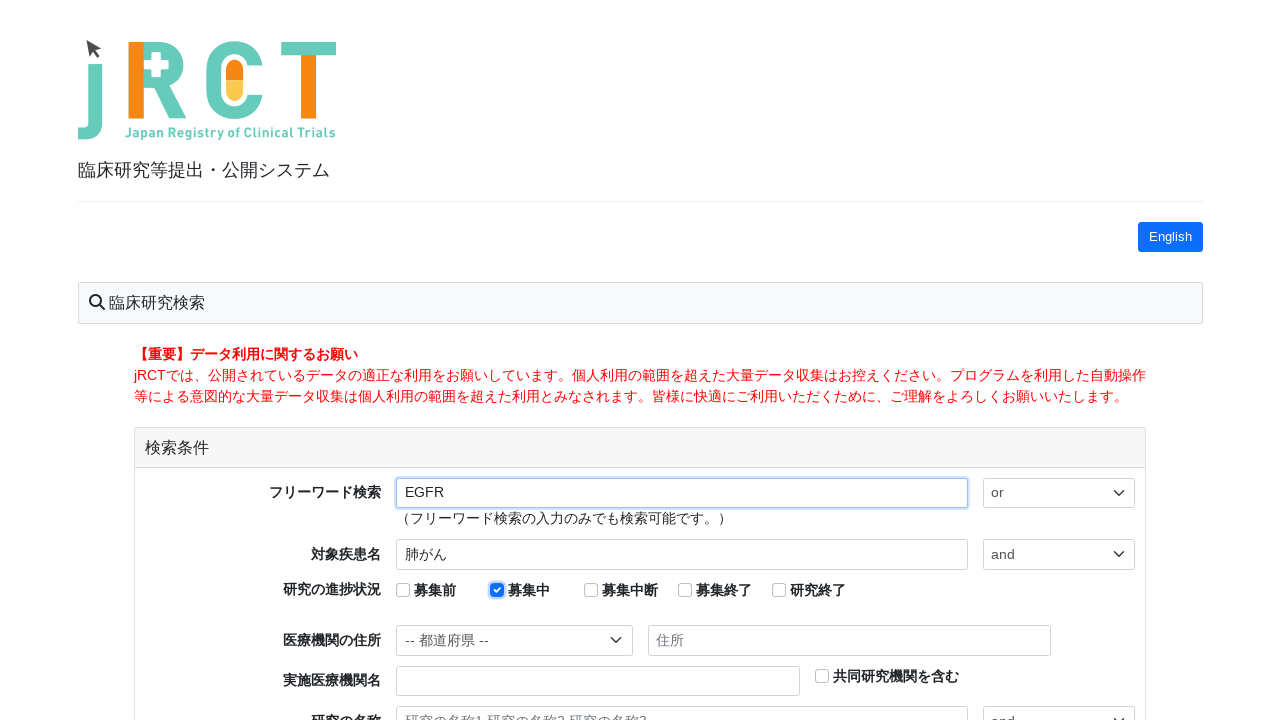

Clicked the search button to submit the form at (640, 538) on xpath=//button[contains(text(), '検索')]
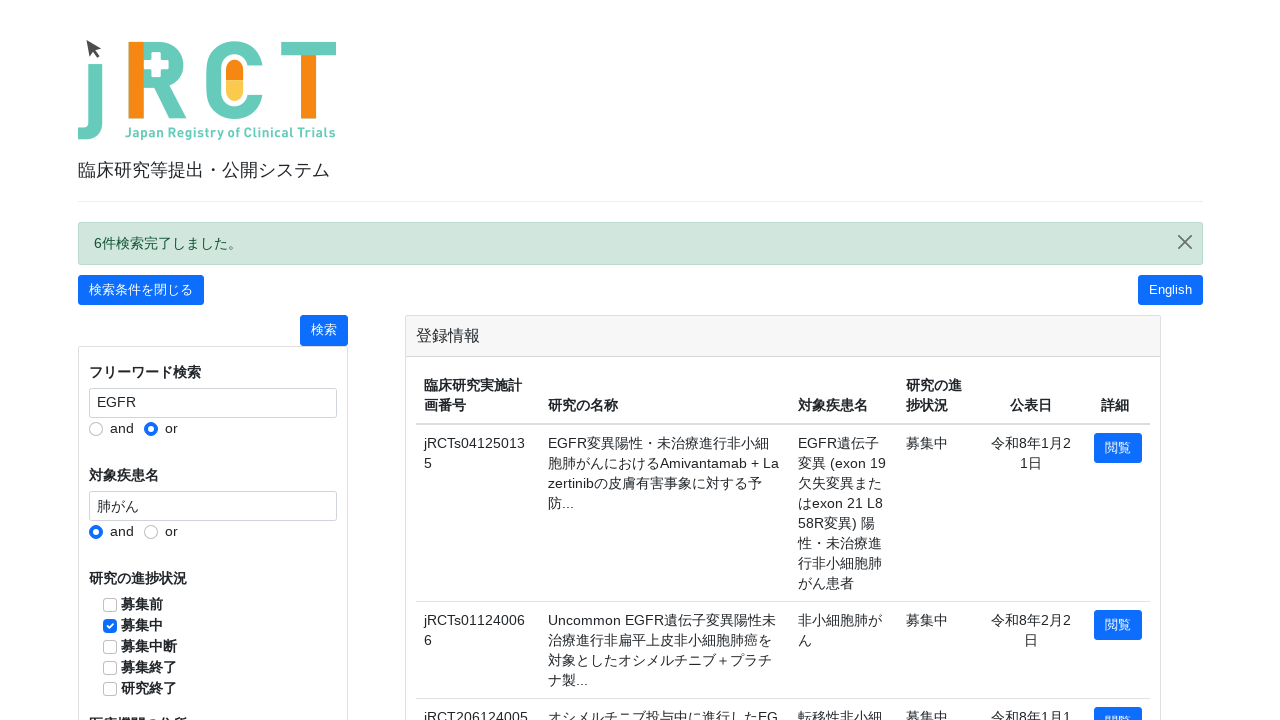

Clinical trial search results table loaded successfully
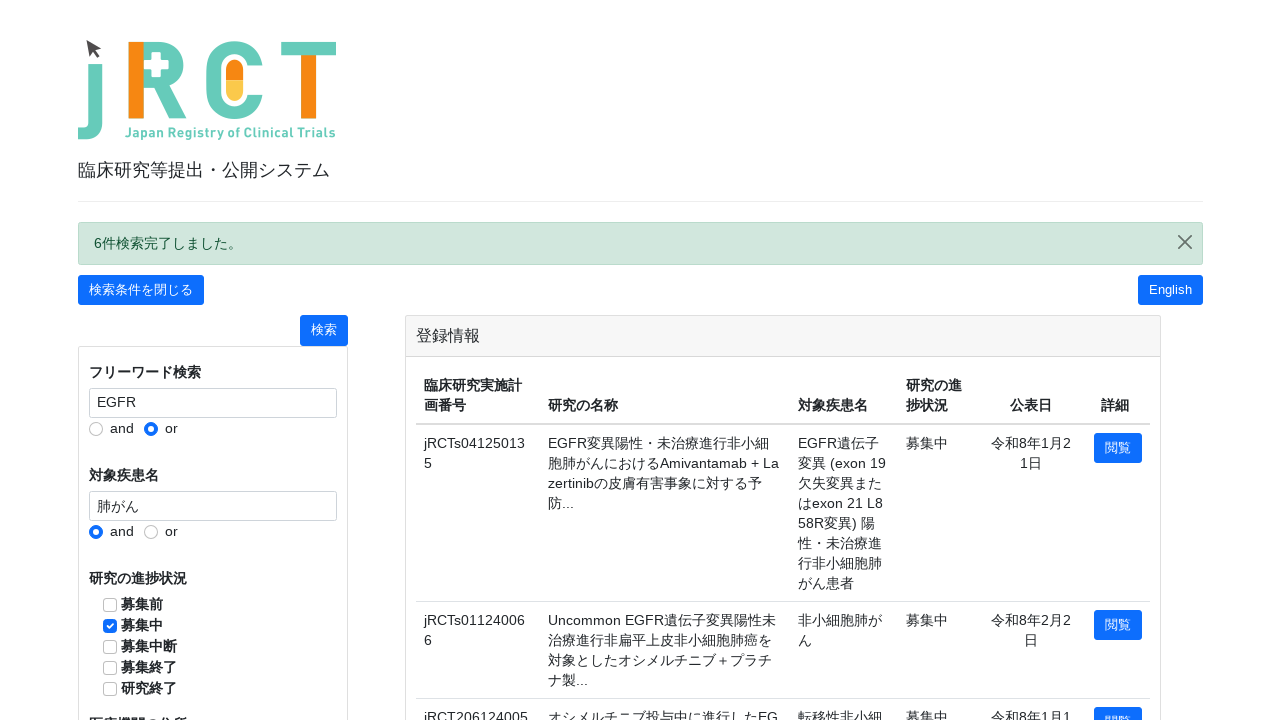

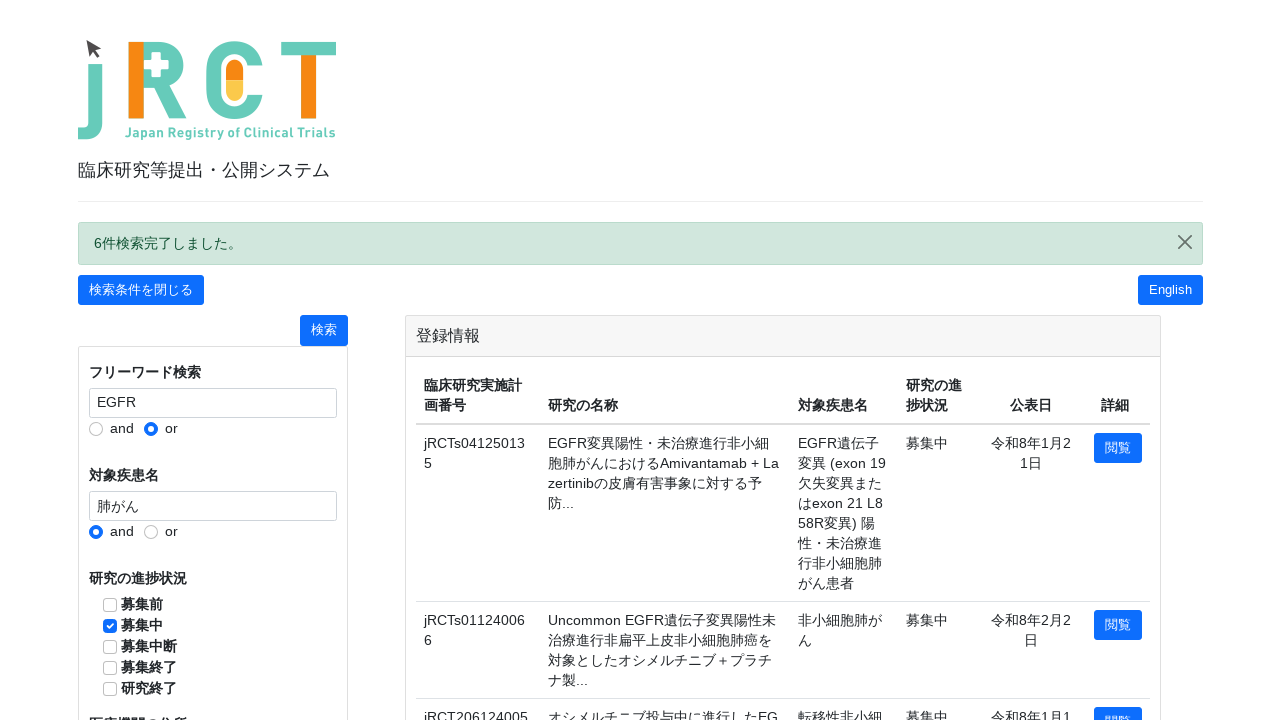